Navigates to HDFC Bank homepage and maximizes the browser window to verify the page loads successfully

Starting URL: https://www.hdfcbank.com/

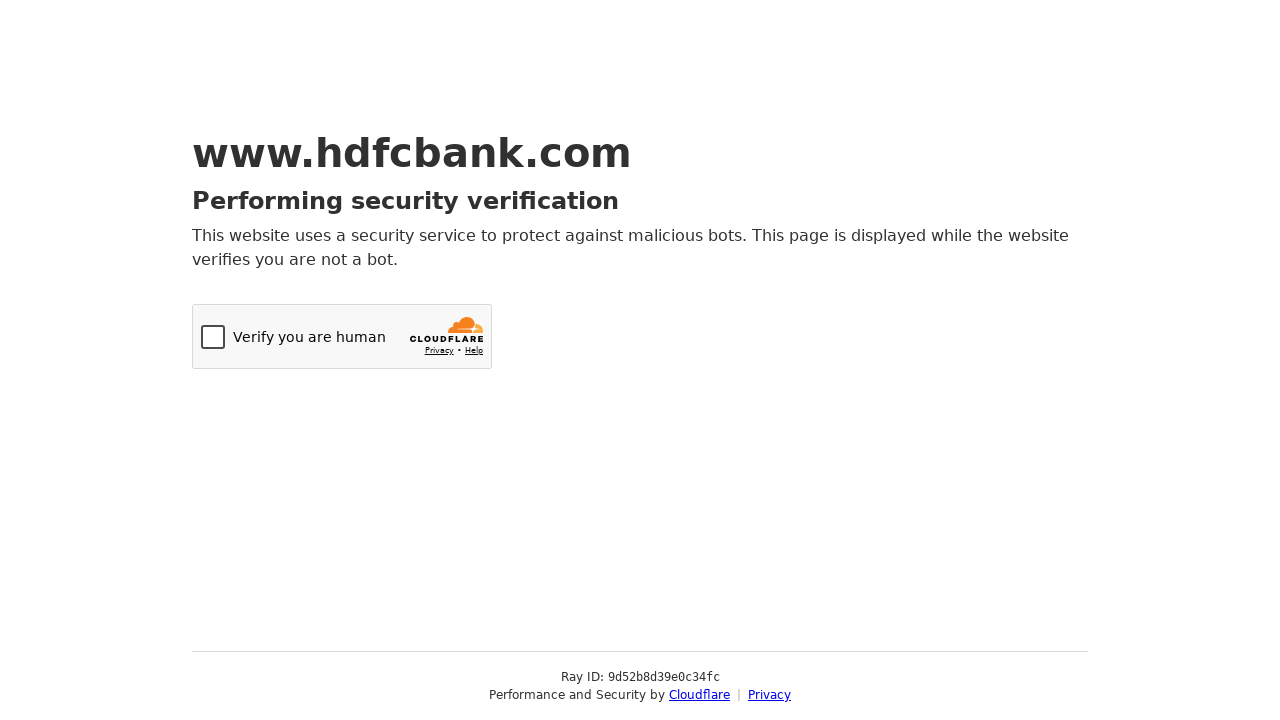

Set viewport size to 1920x1080 to maximize browser window
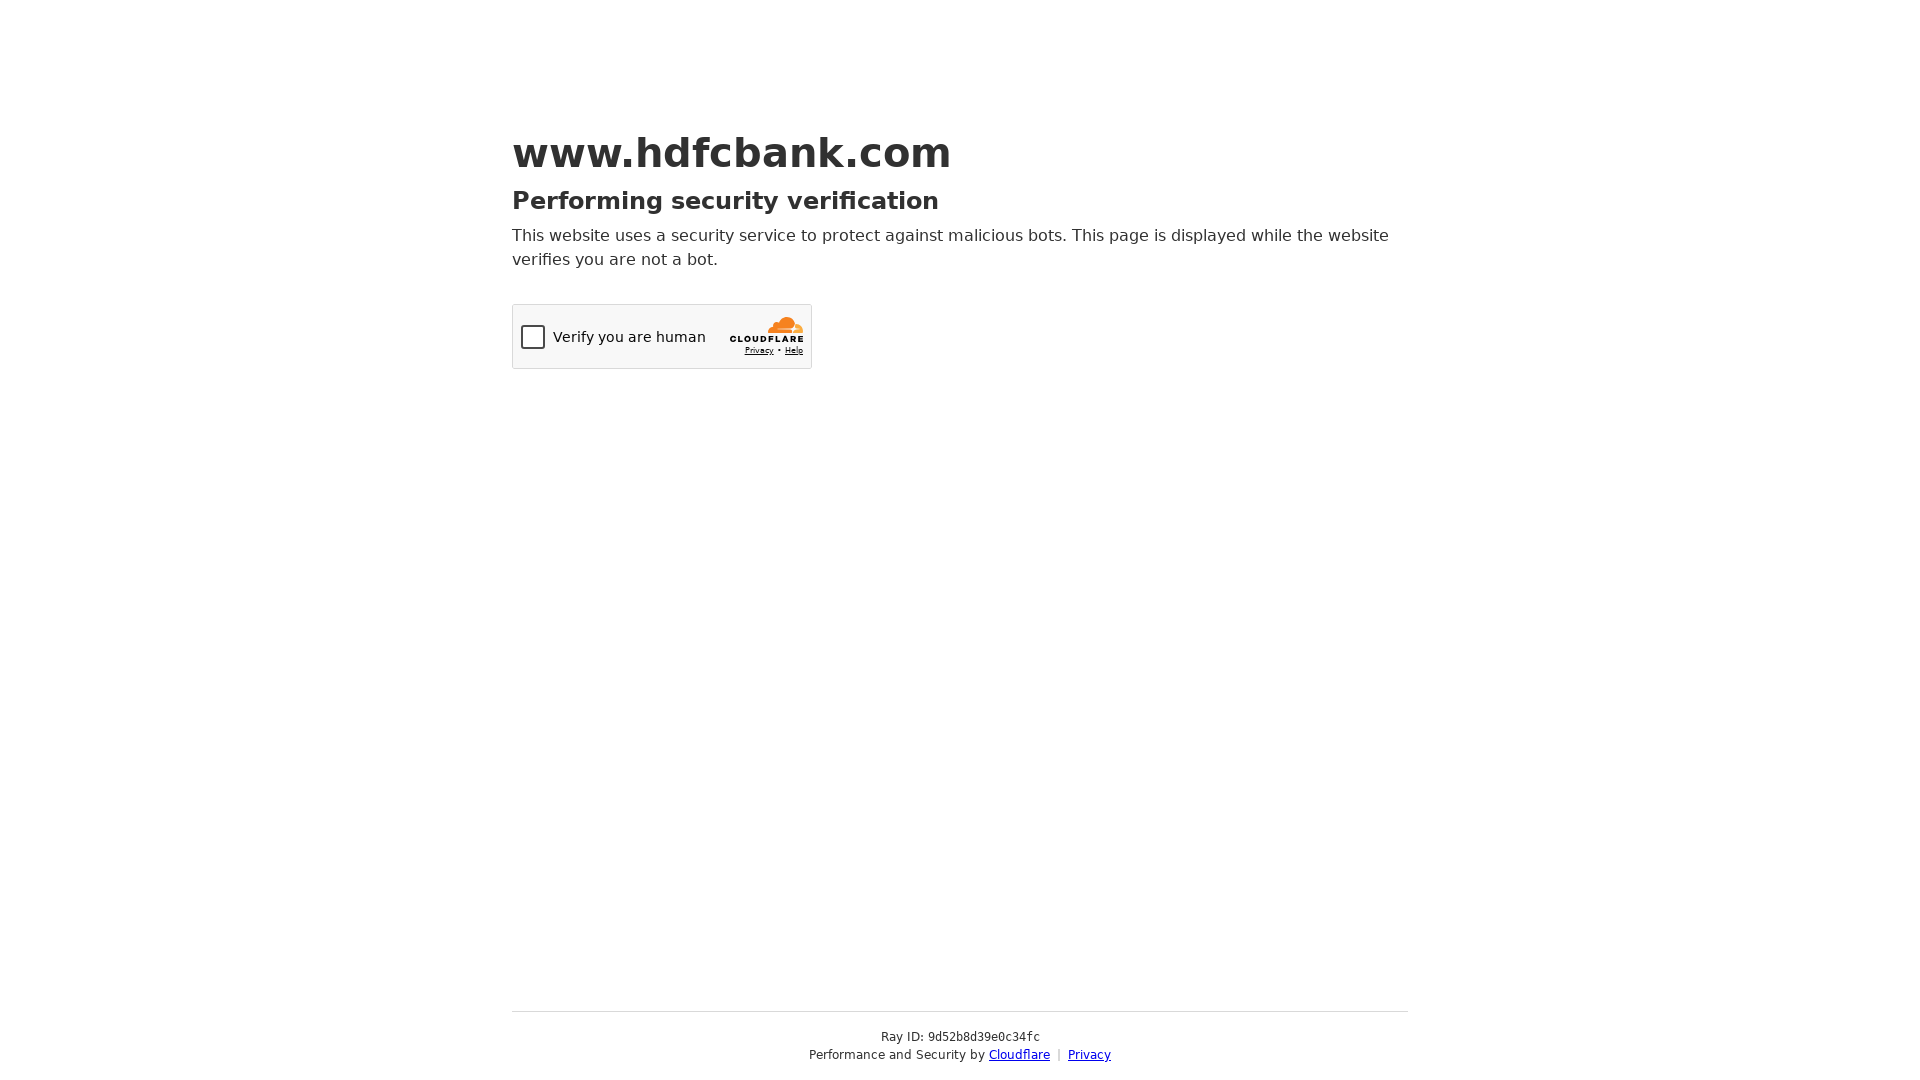

HDFC Bank homepage loaded successfully with networkidle state
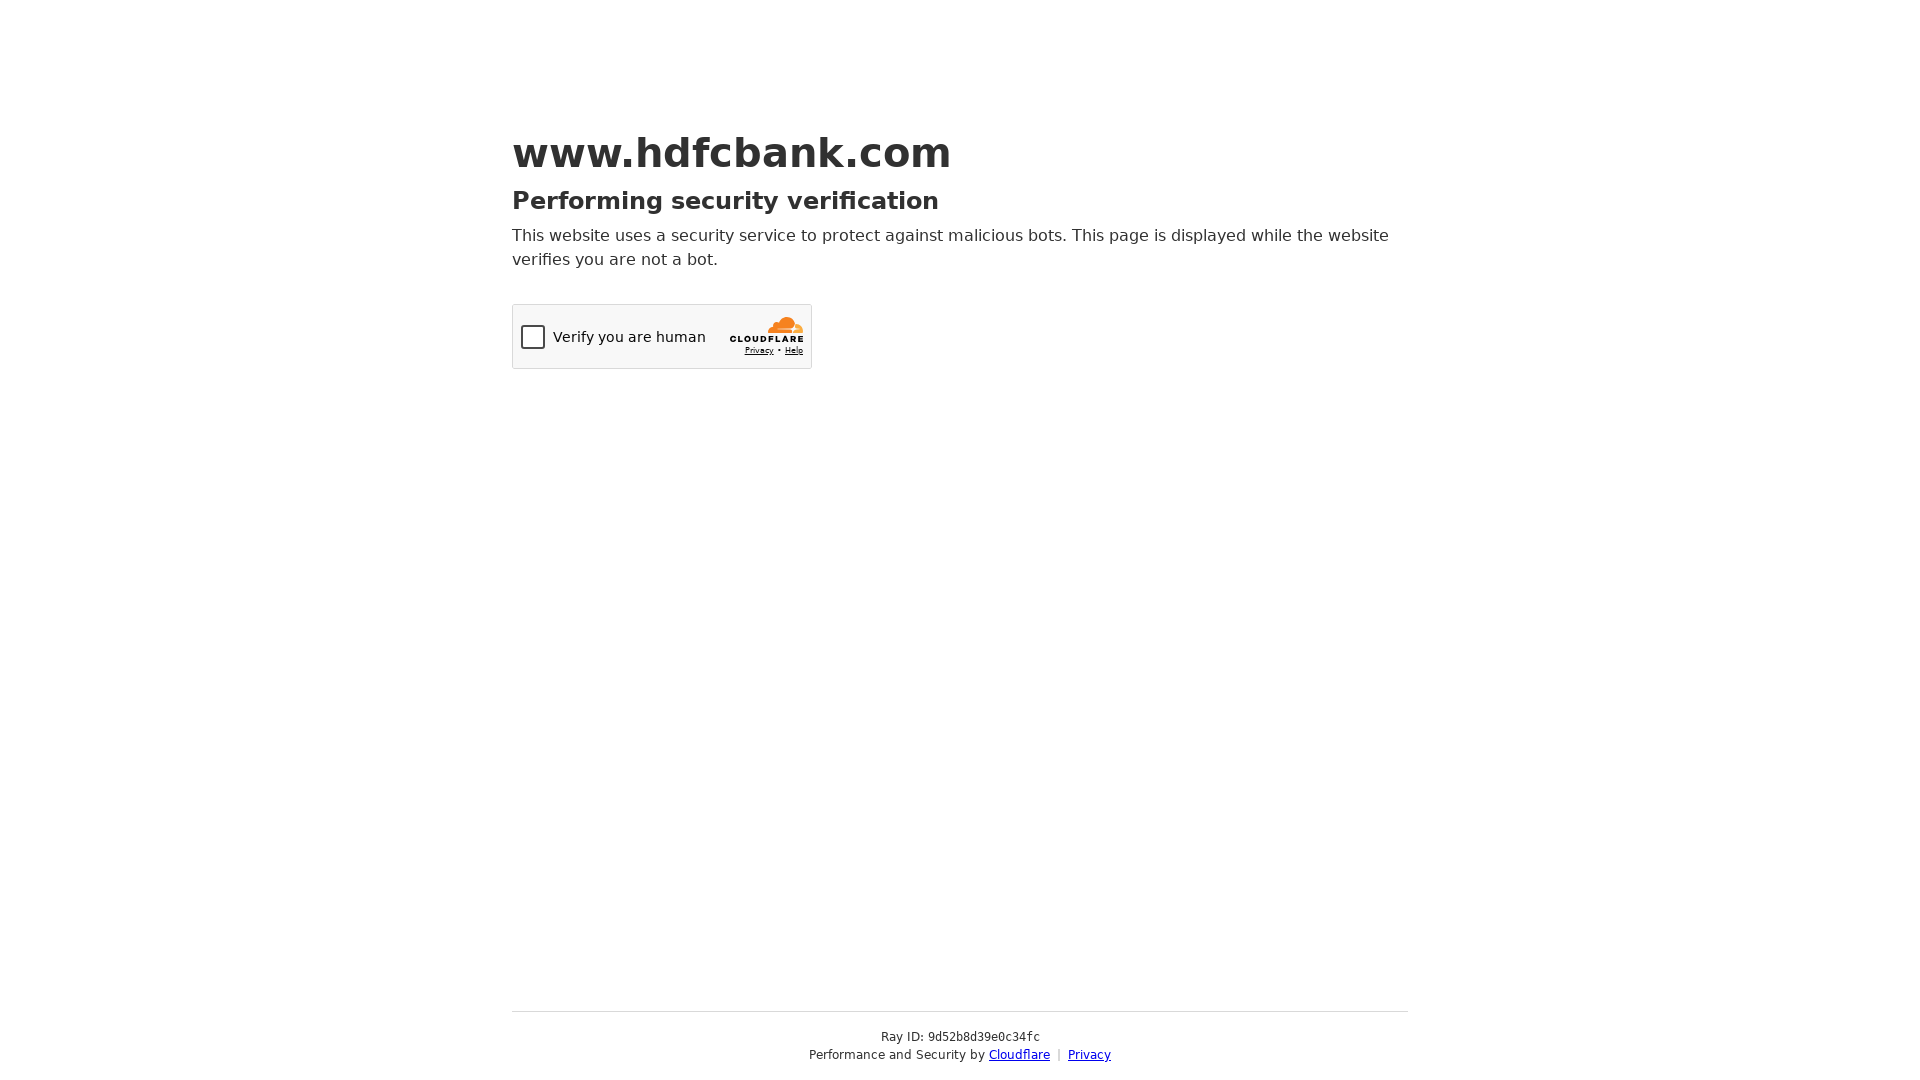

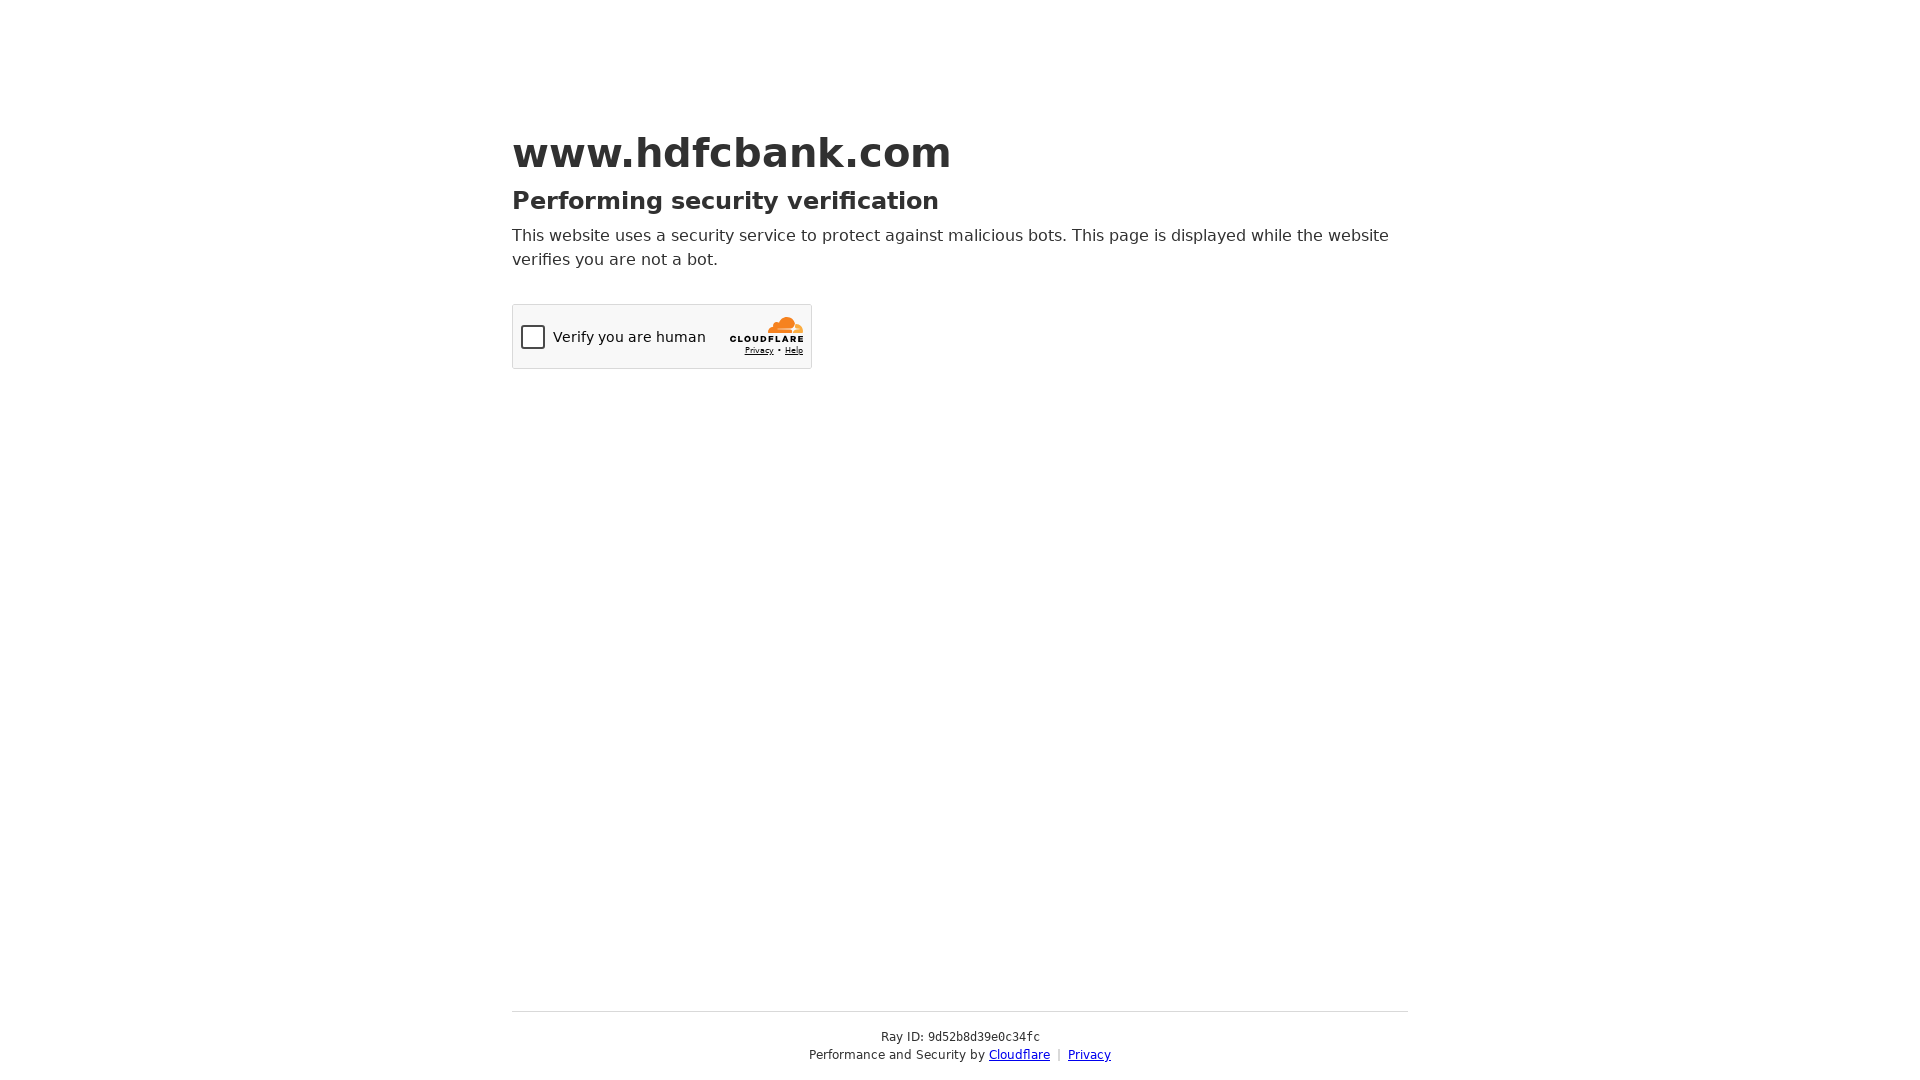